Tests file download functionality by clicking on a download link and triggering a file download

Starting URL: https://testcenter.techproeducation.com/index.php?page=file-download

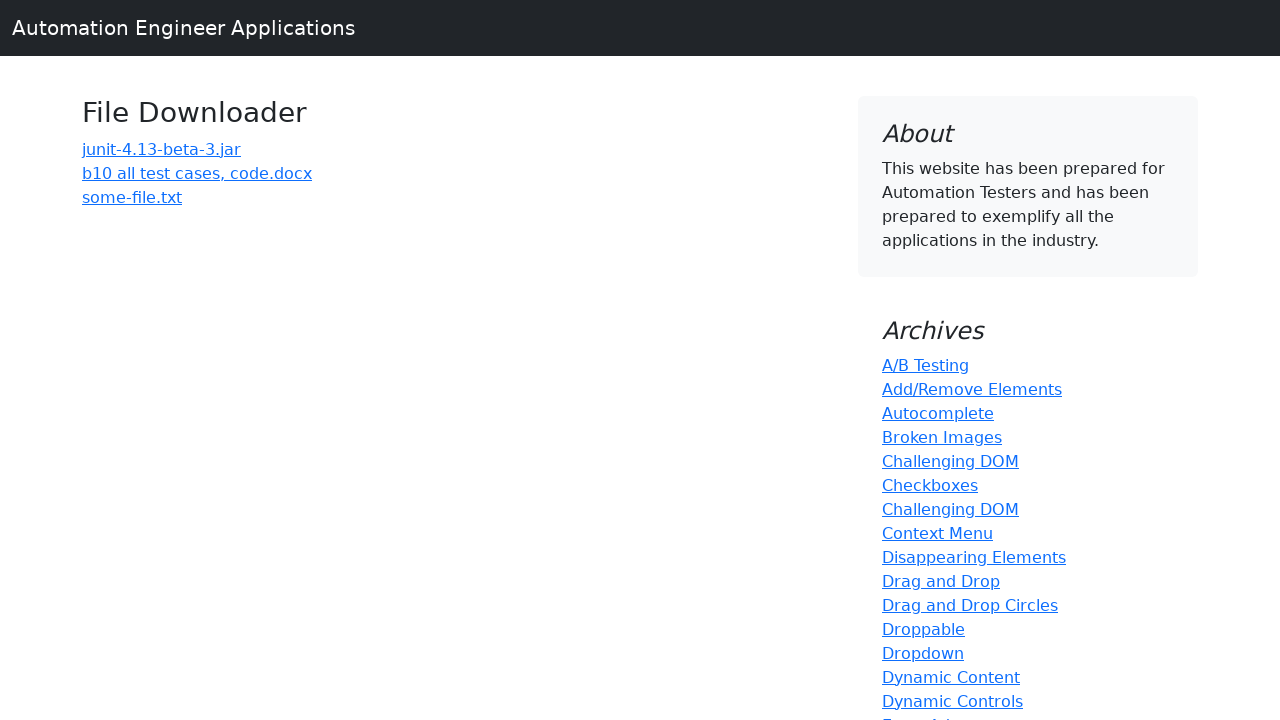

Navigated to file download test page
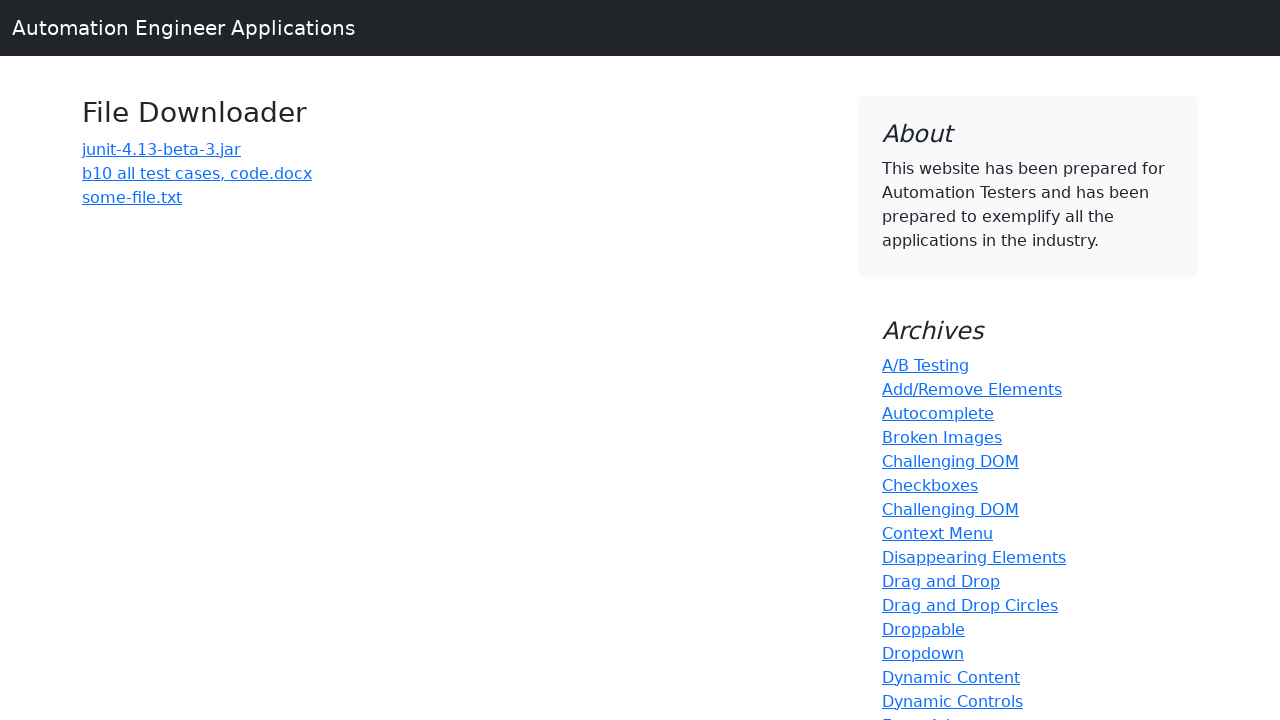

Clicked on 'b10 all test cases' download link at (197, 173) on a:has-text('b10 all test cases')
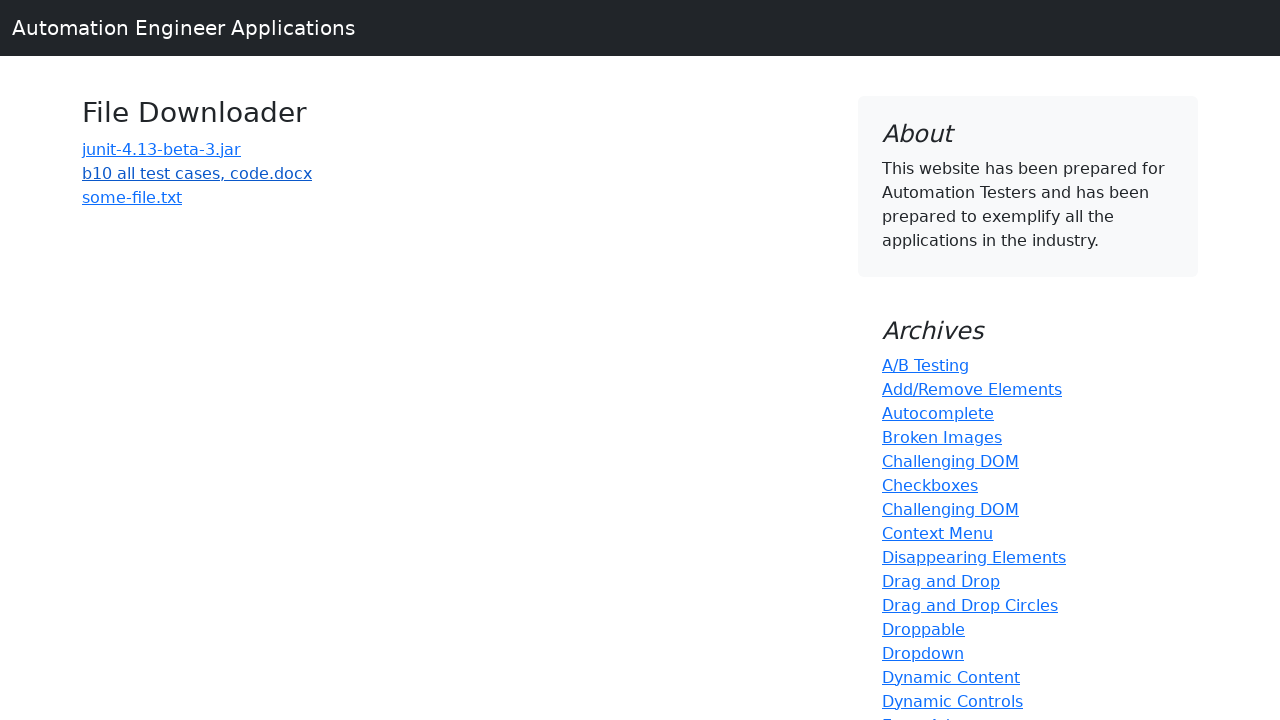

Waited 5 seconds for file download to complete
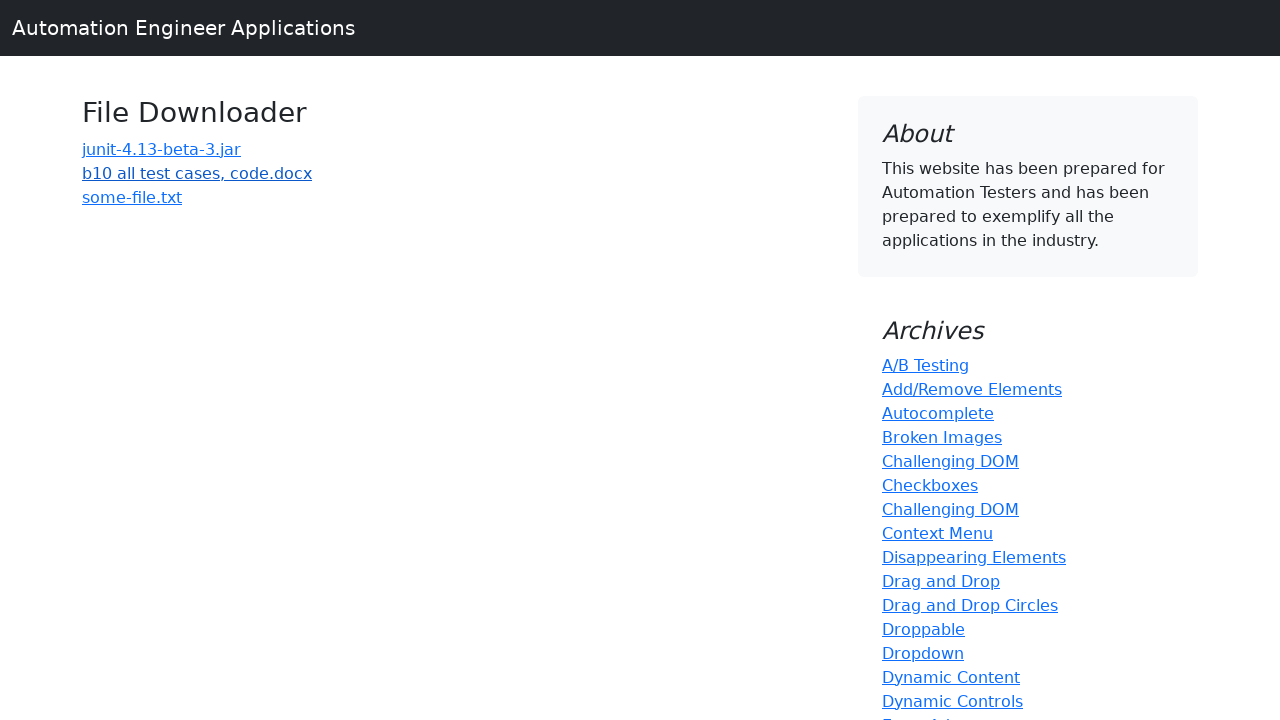

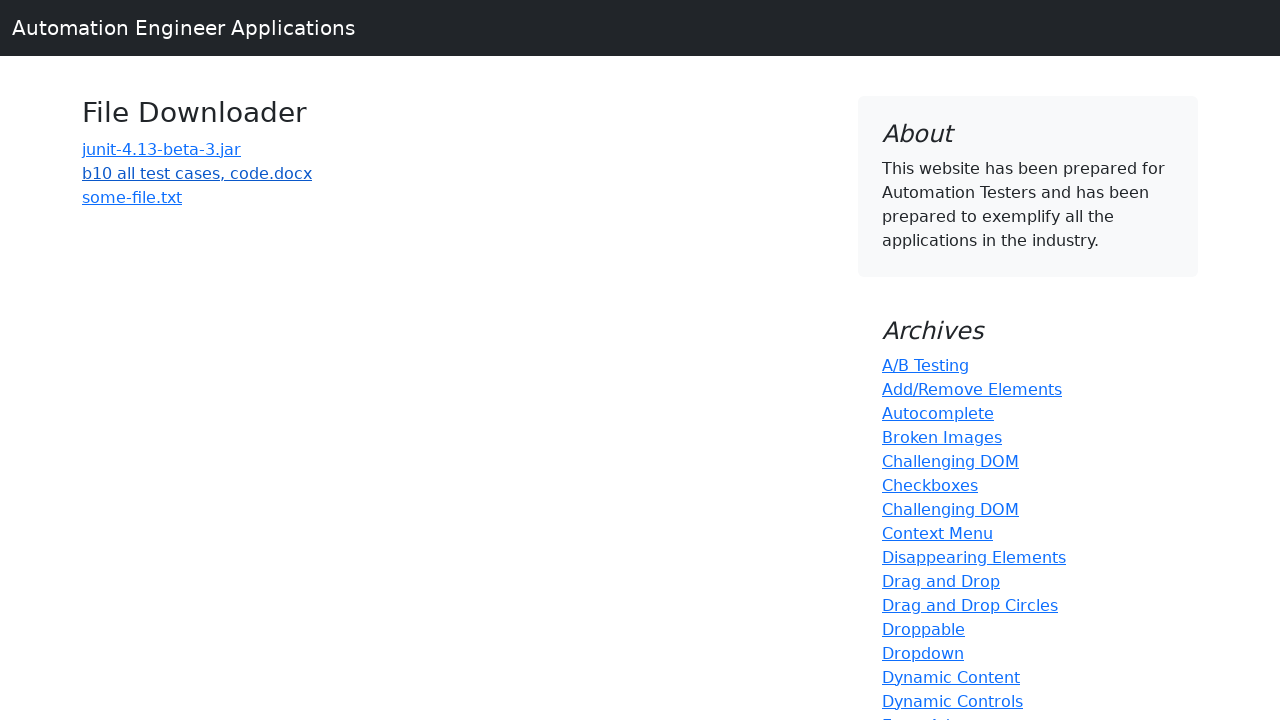